Tests adding a random item to cart from the menu, applying a promo code, then removing the item and verifying the cart is empty

Starting URL: http://pizzeria.skillbox.cc/

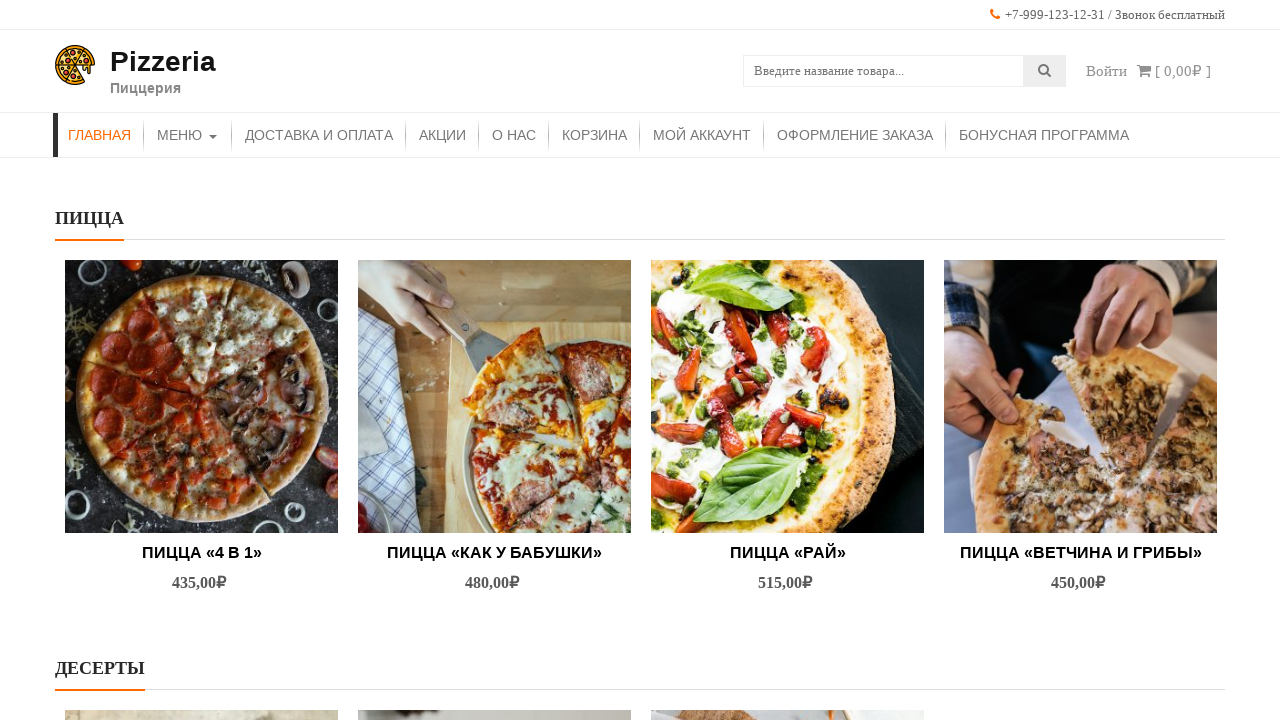

Navigated to menu page
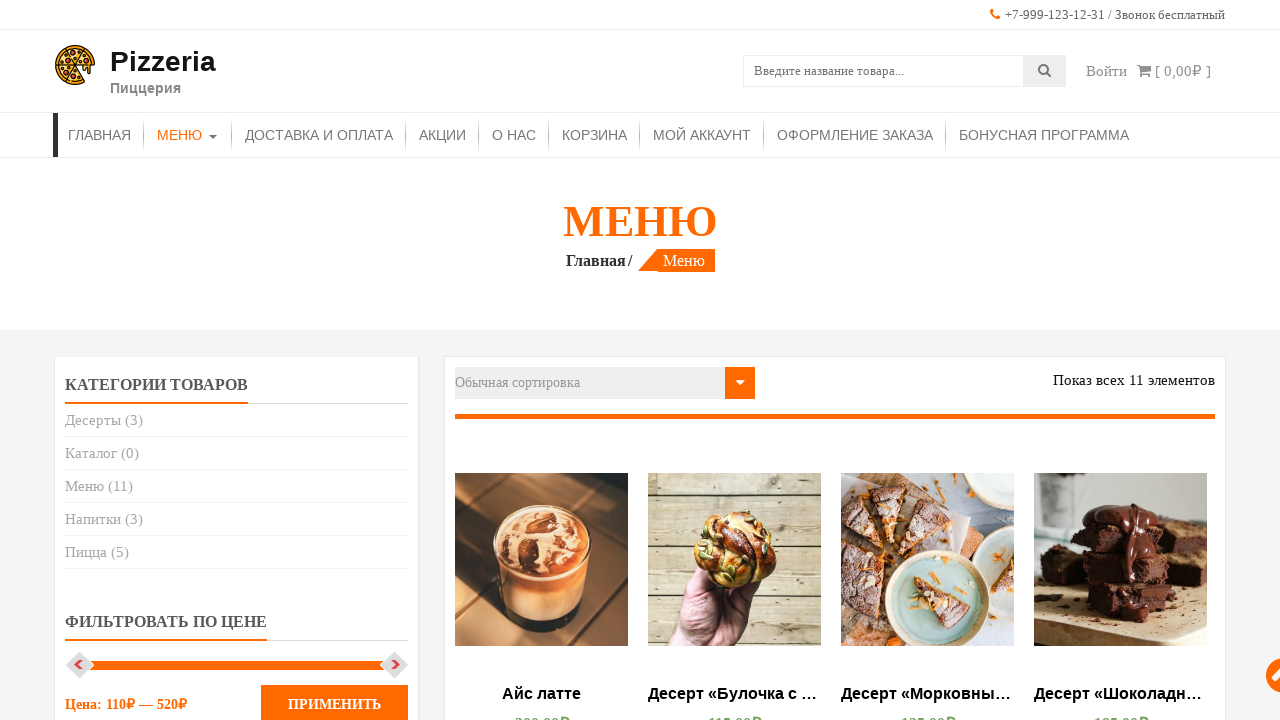

Products loaded on menu page
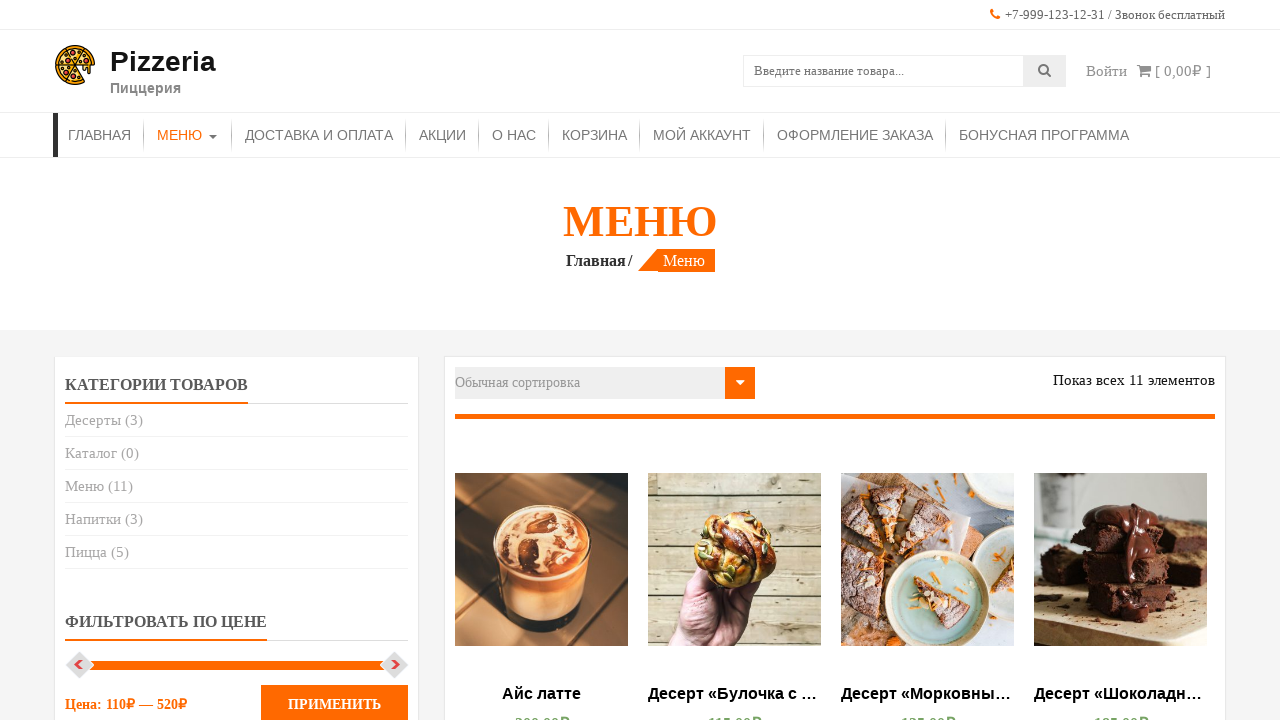

Selected a random product from menu
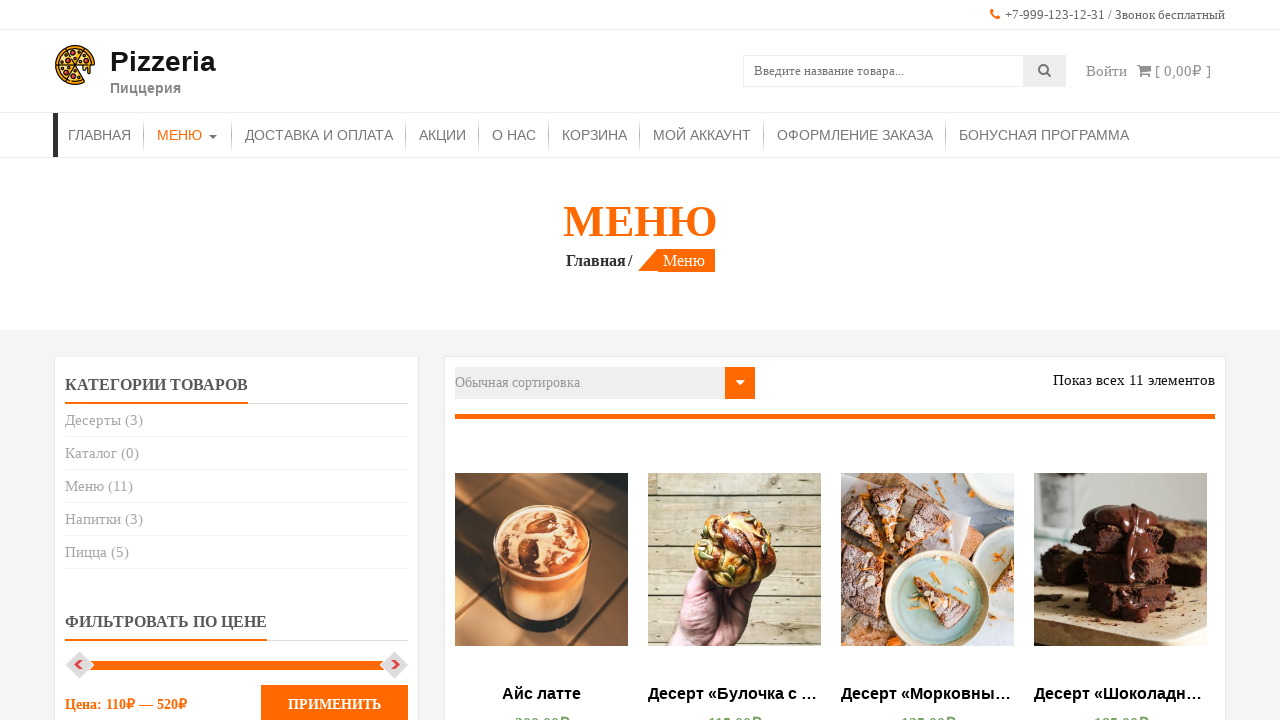

Clicked add to cart button for random product at (735, 361) on .product >> nth=9 >> .add_to_cart_button
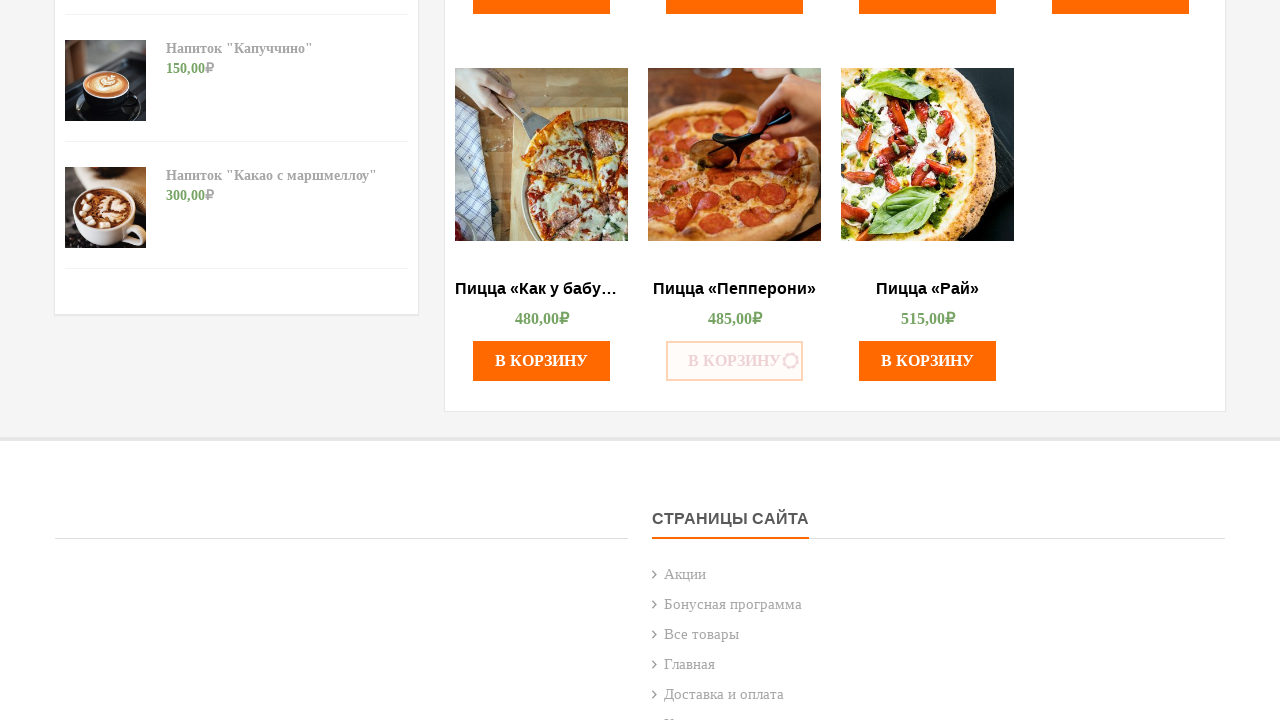

Waited for item to be added to cart
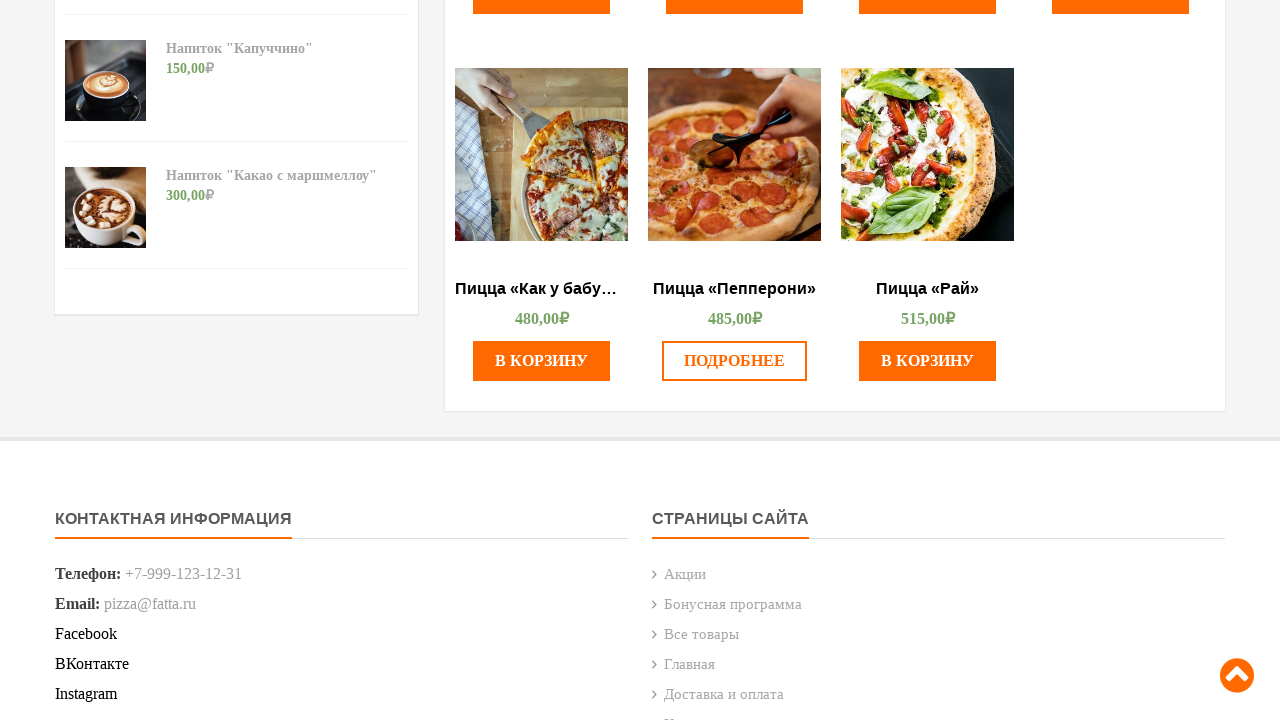

Navigated to cart page
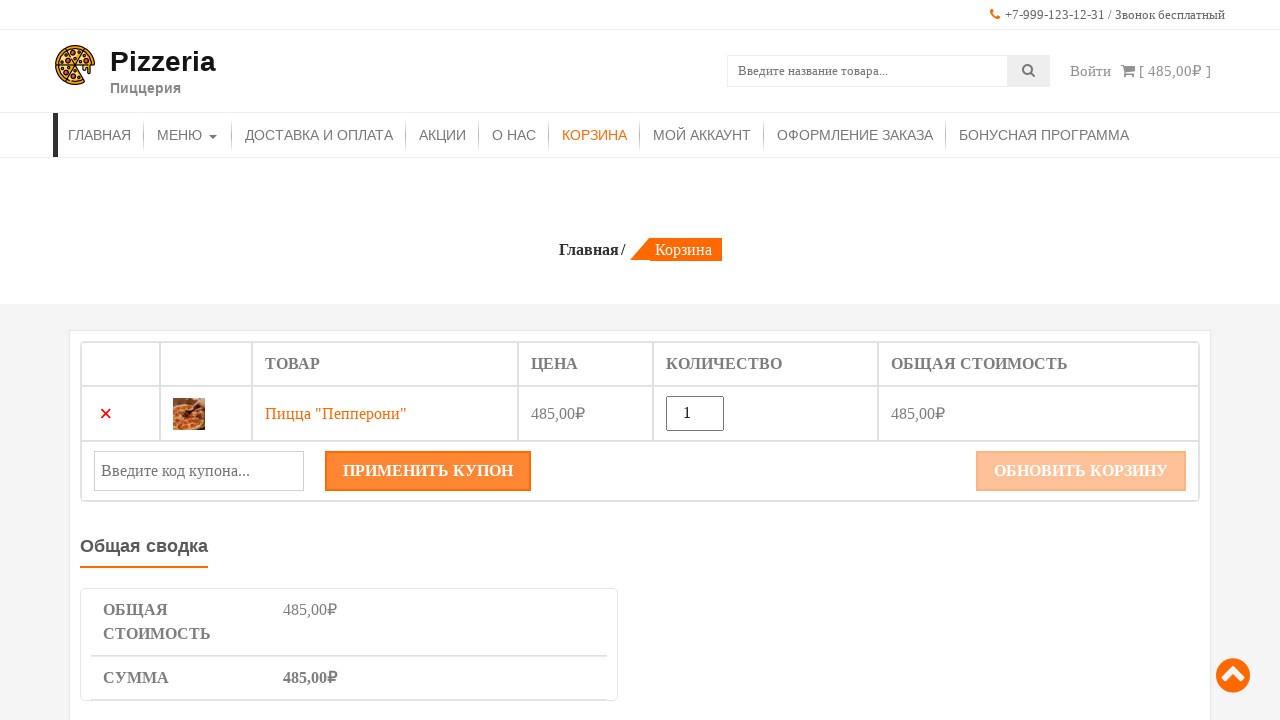

Filled coupon code field with 'GIVEMEHALYAVA' on #coupon_code
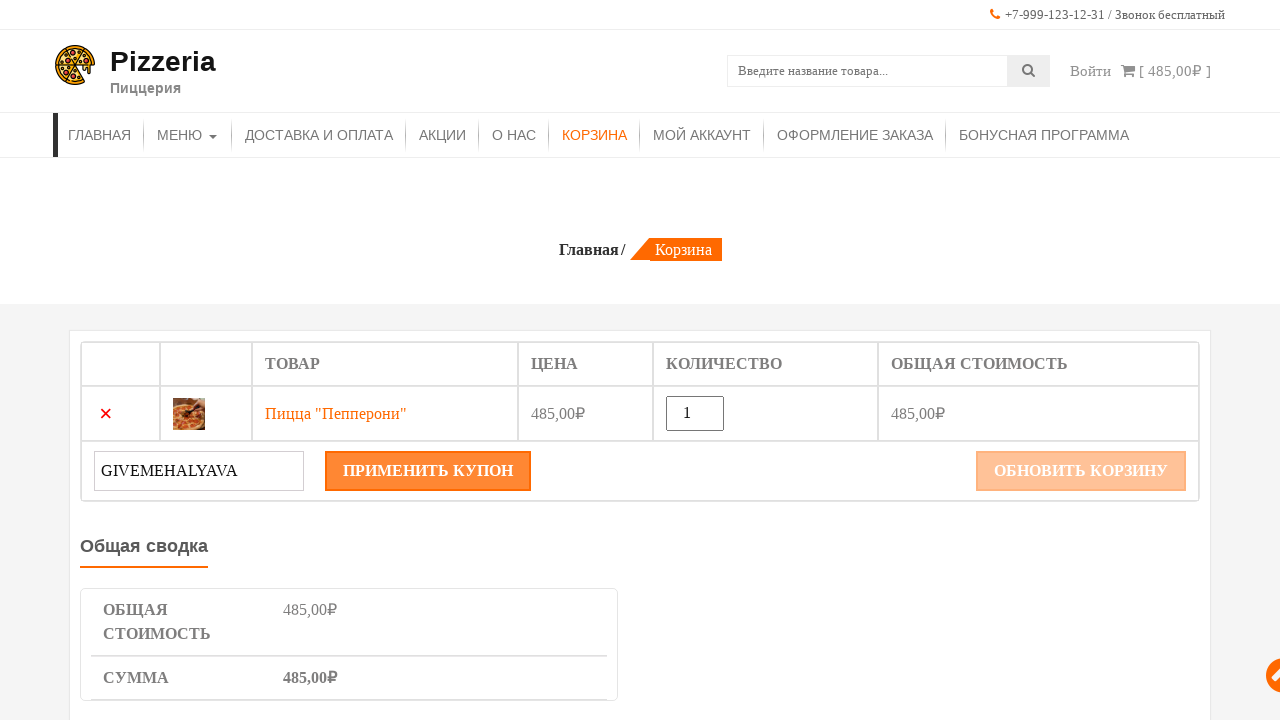

Clicked apply coupon button at (428, 471) on .button[name='apply_coupon']
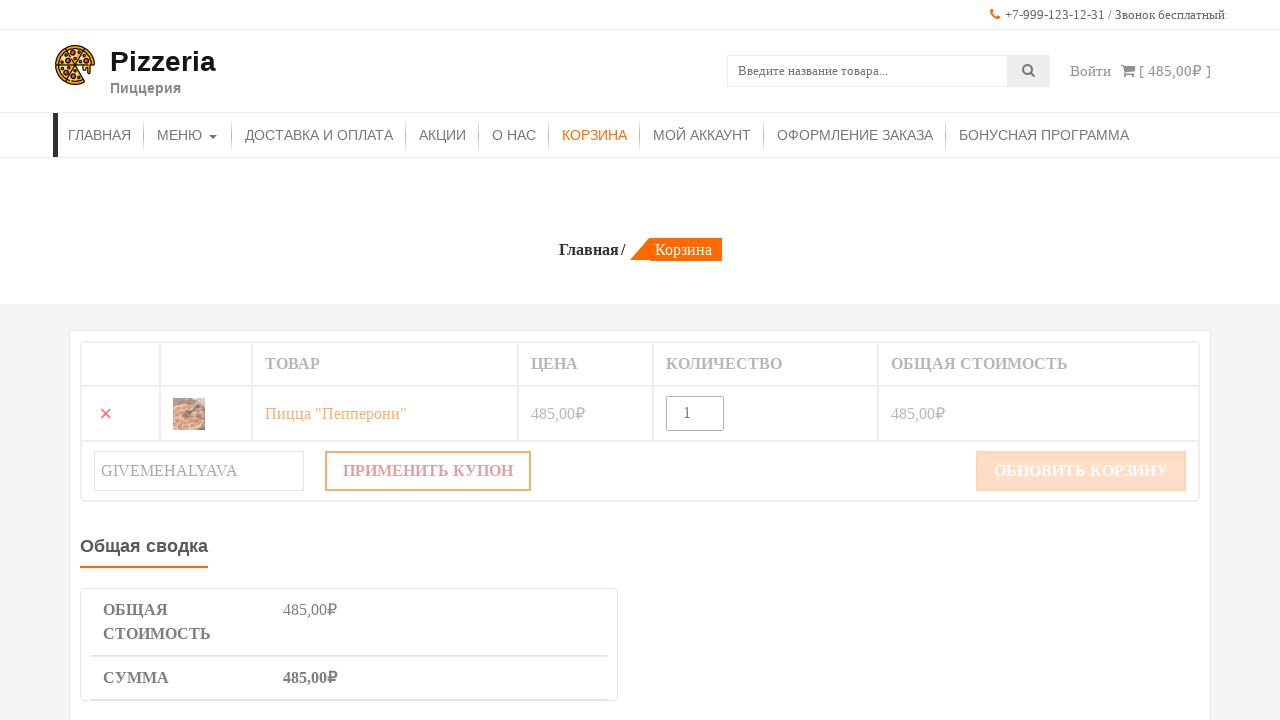

Waited for promo code to be applied
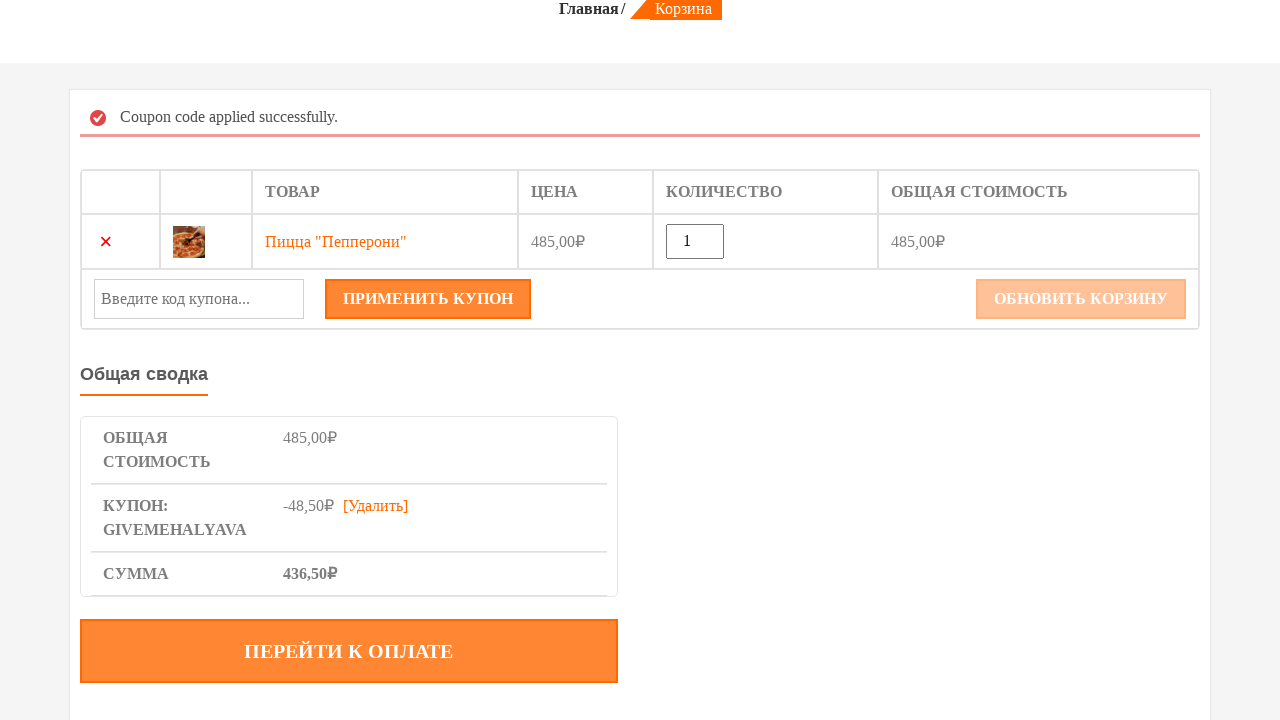

Remove button appeared
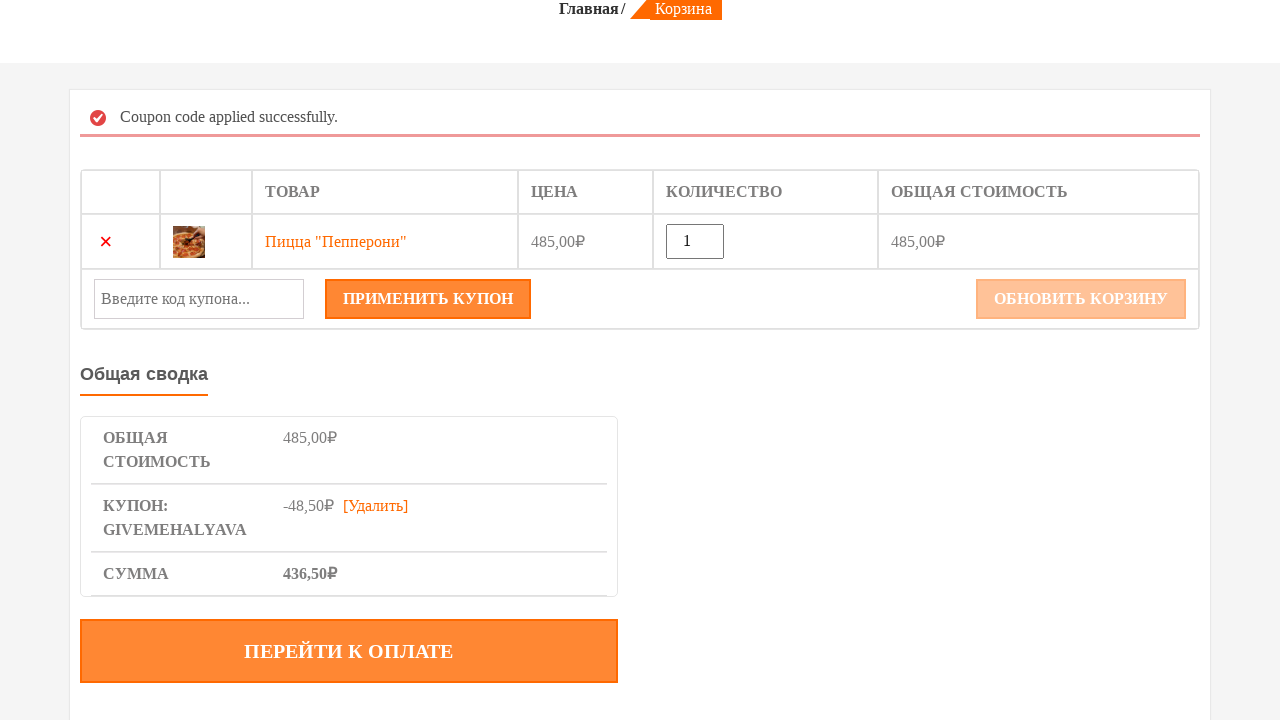

Clicked remove button to remove item from cart at (106, 242) on .remove >> nth=0
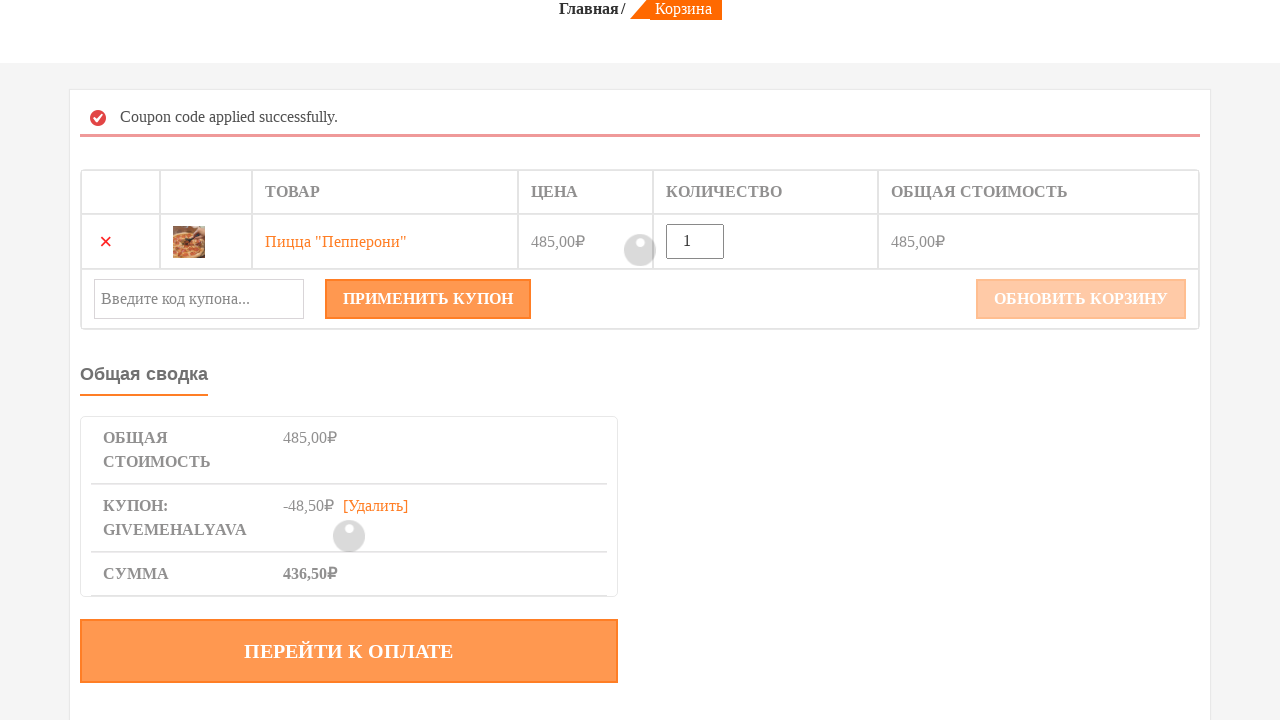

Verified cart is empty
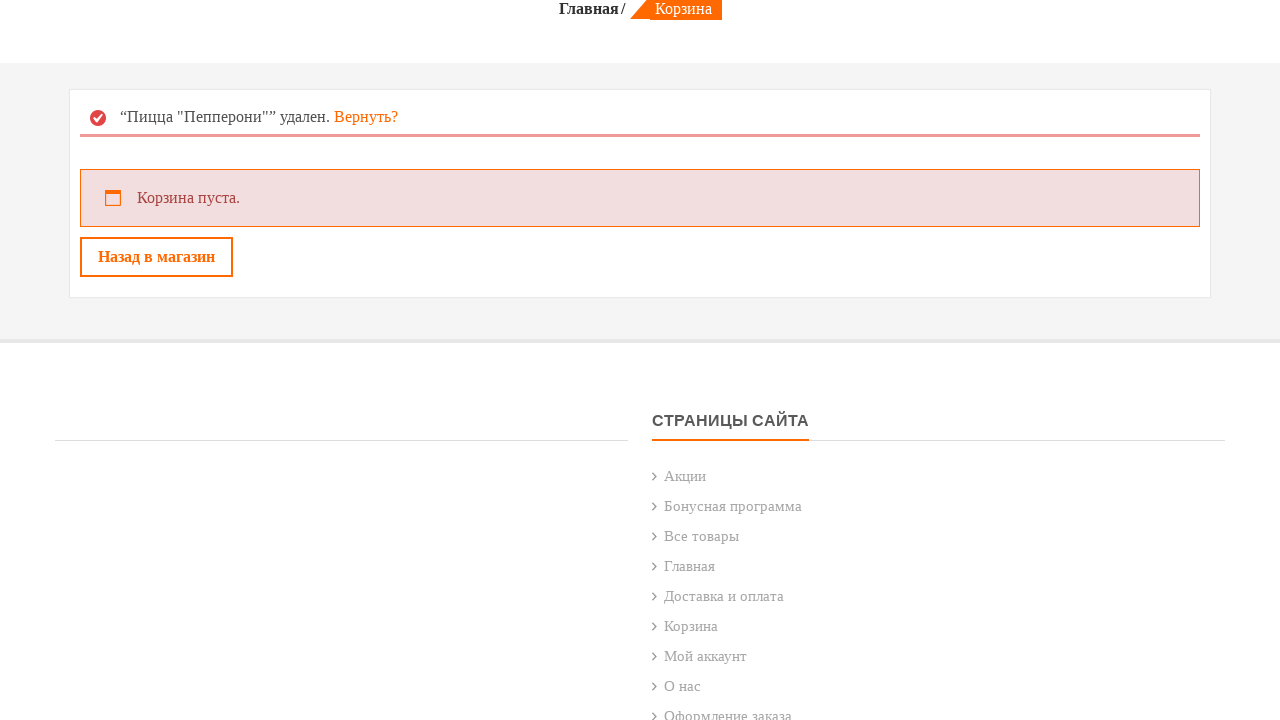

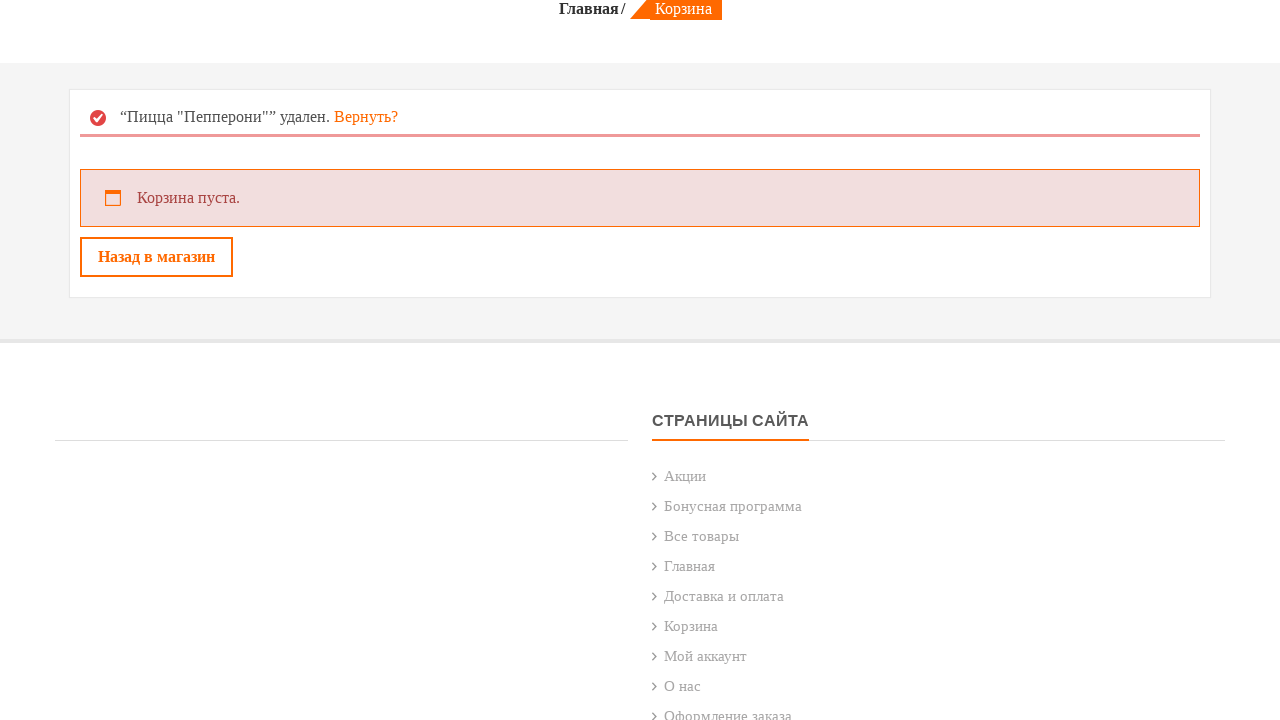